Tests Select2 dropdown widget by programmatically selecting a US state (Florida) using JavaScript and verifying the selection is displayed correctly in the rendered selection element.

Starting URL: https://select2.github.io/examples.html

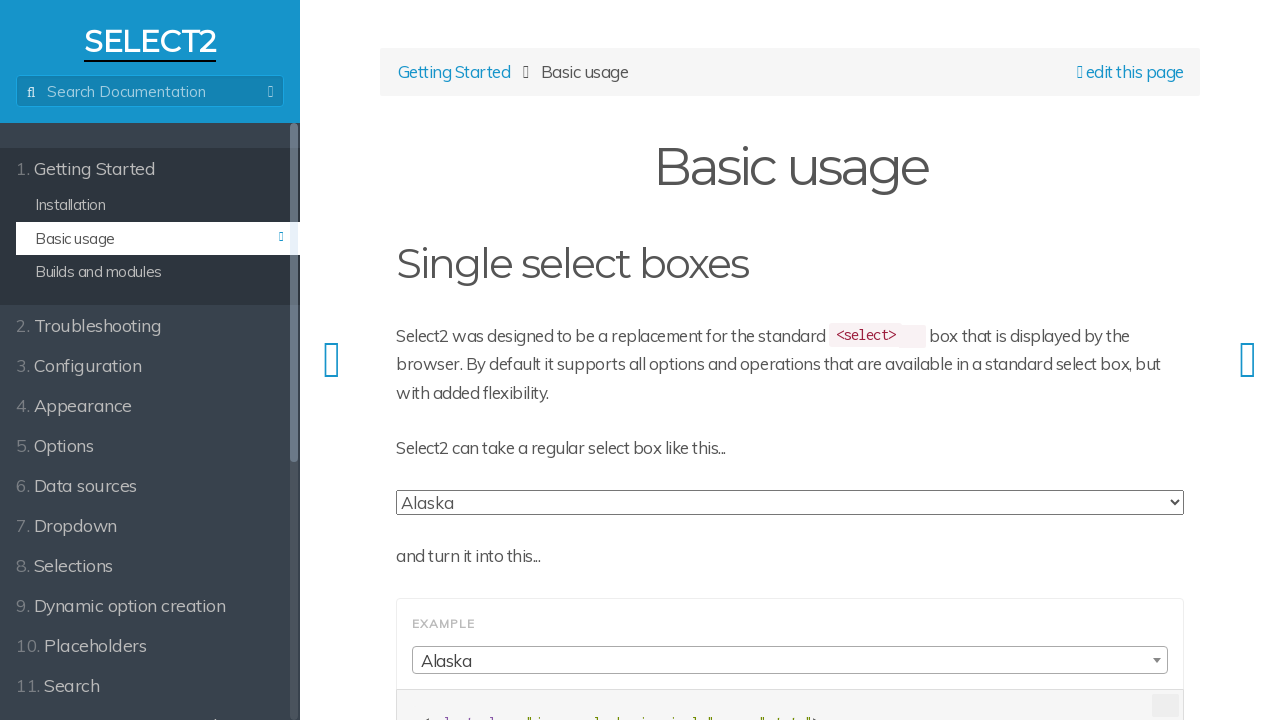

Waited for Select2 dropdown element to be visible
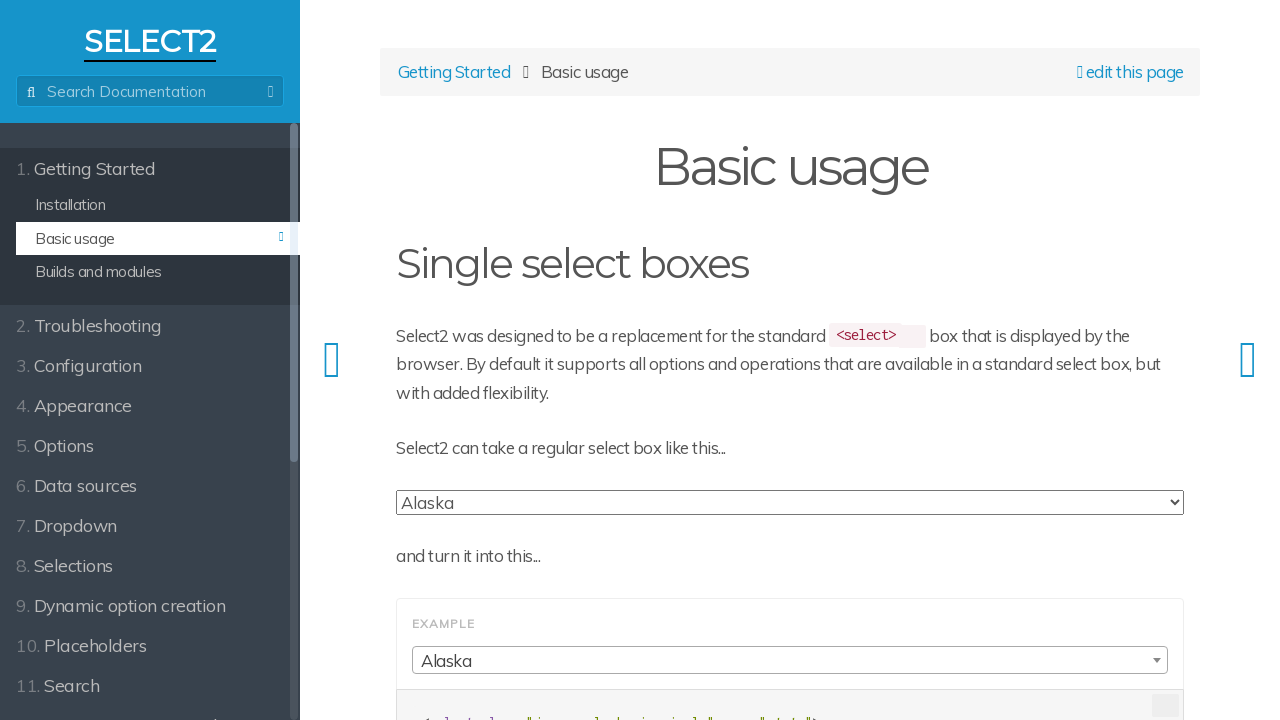

Executed JavaScript to programmatically select Florida (FL) in Select2 dropdown
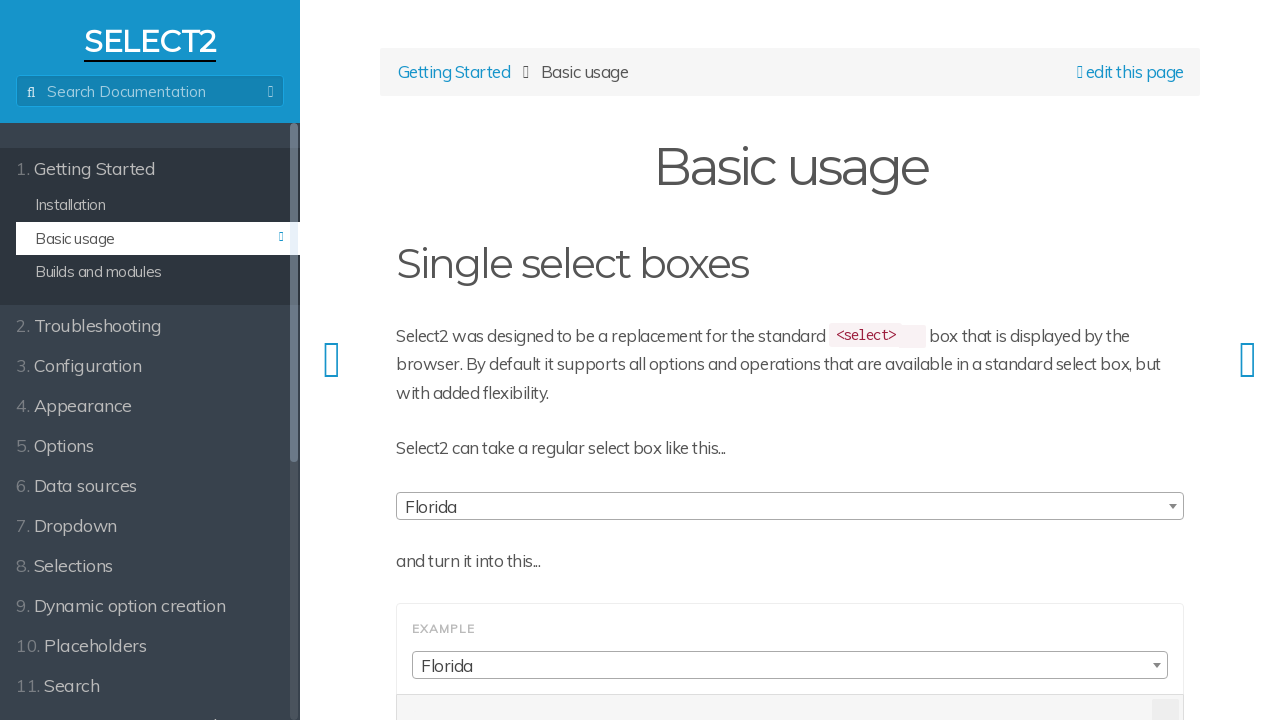

Waited 500ms for UI to update after selection
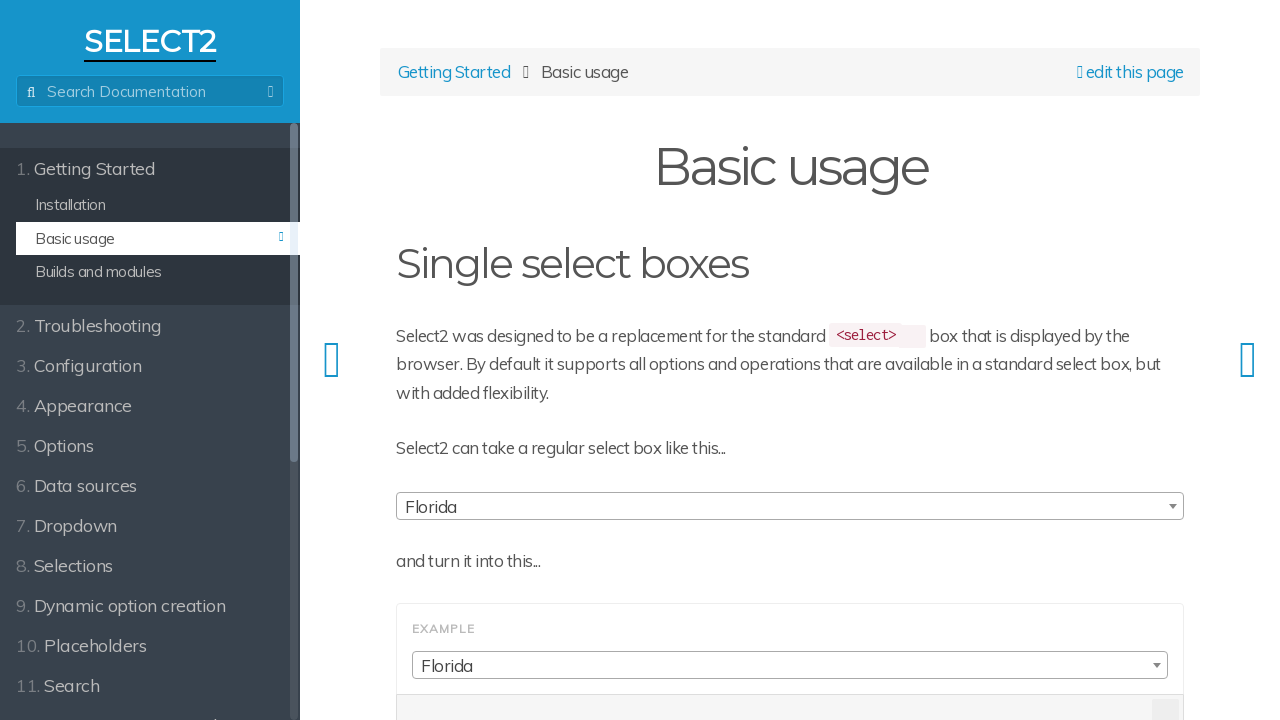

Waited for rendered selection element to be visible
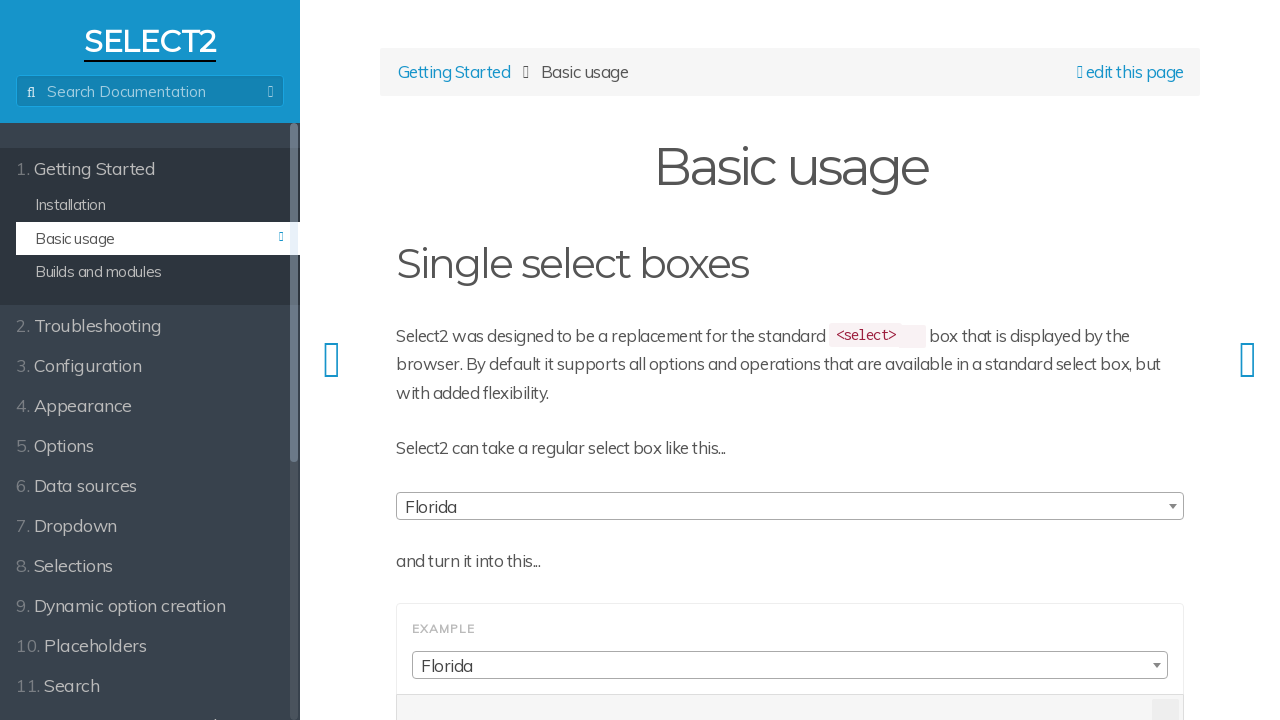

Retrieved selected text from the selection element
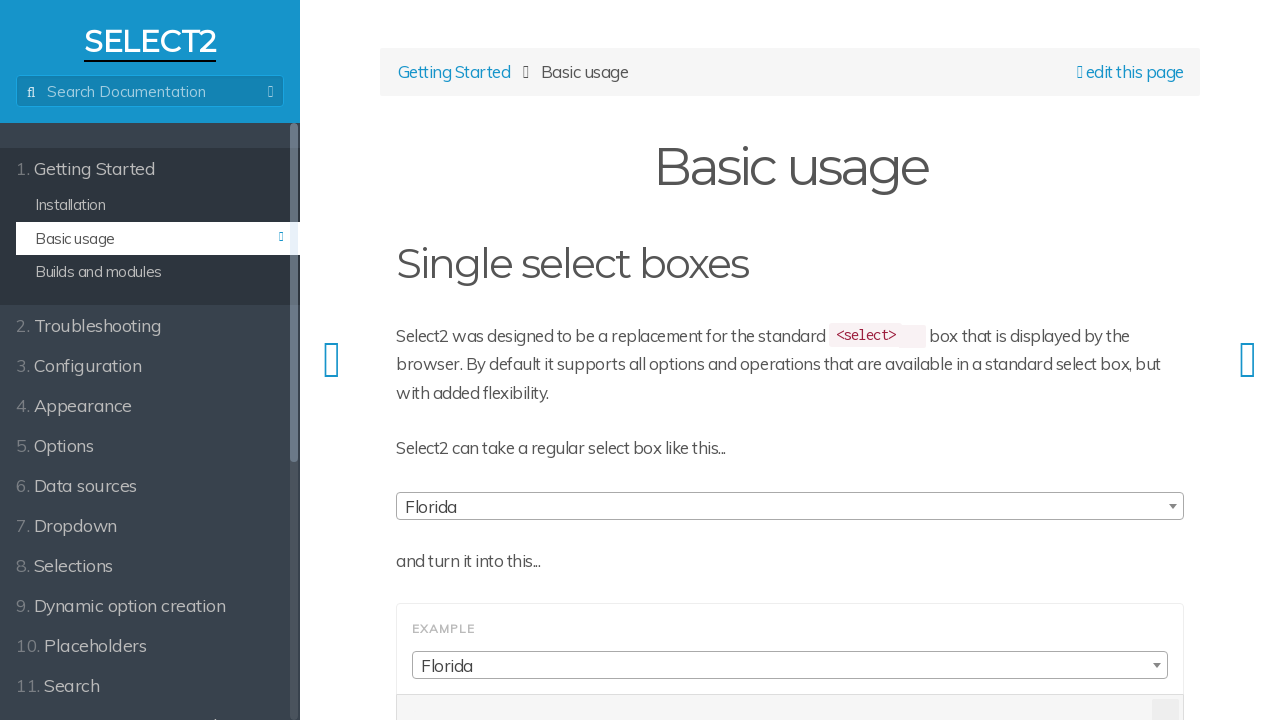

Verified that selected text is not None
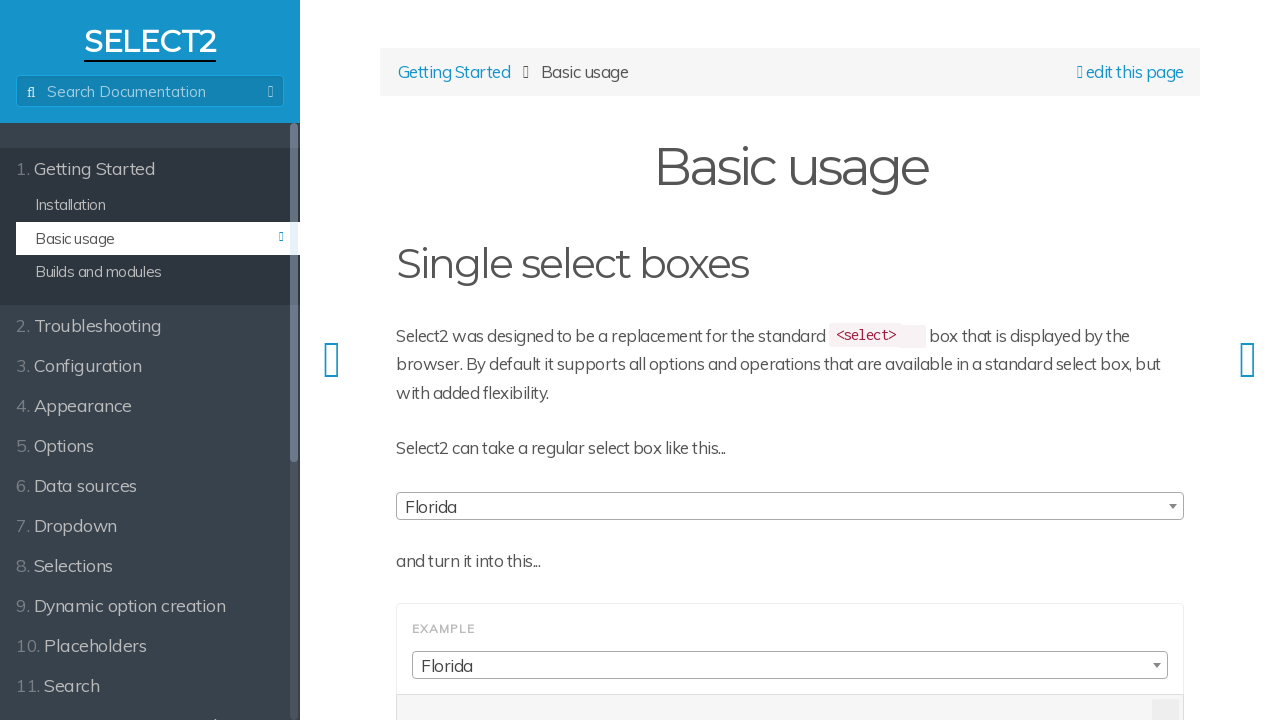

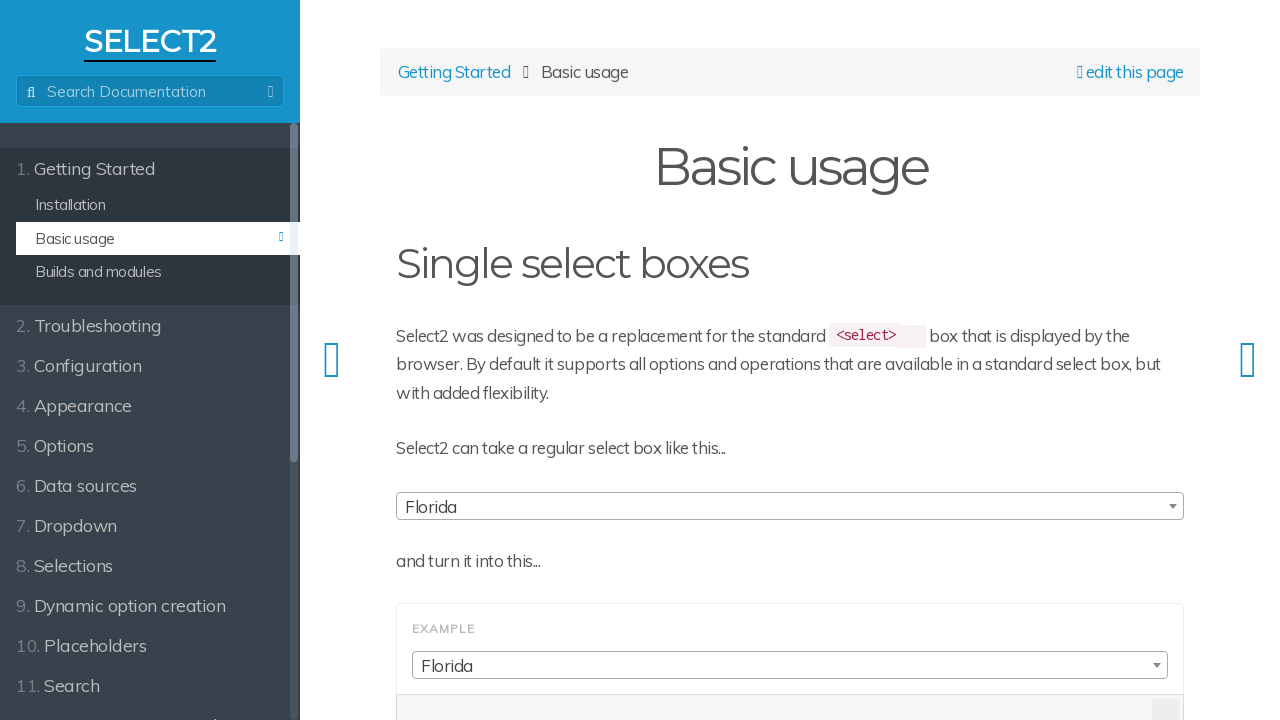